Tests dynamic content loading by clicking a Start button and waiting for the loading icon to disappear before verifying the result message

Starting URL: https://automationfc.github.io/dynamic-loading/

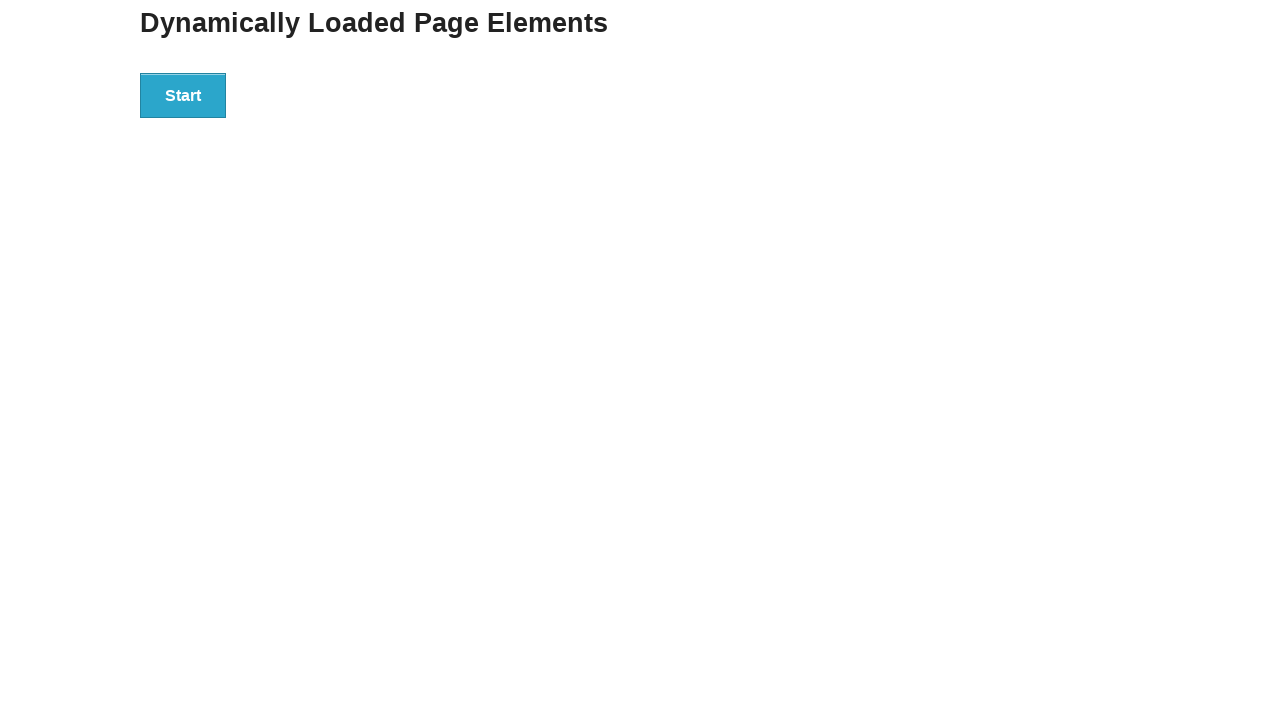

Clicked the Start button to initiate dynamic content loading at (183, 95) on div#start>button
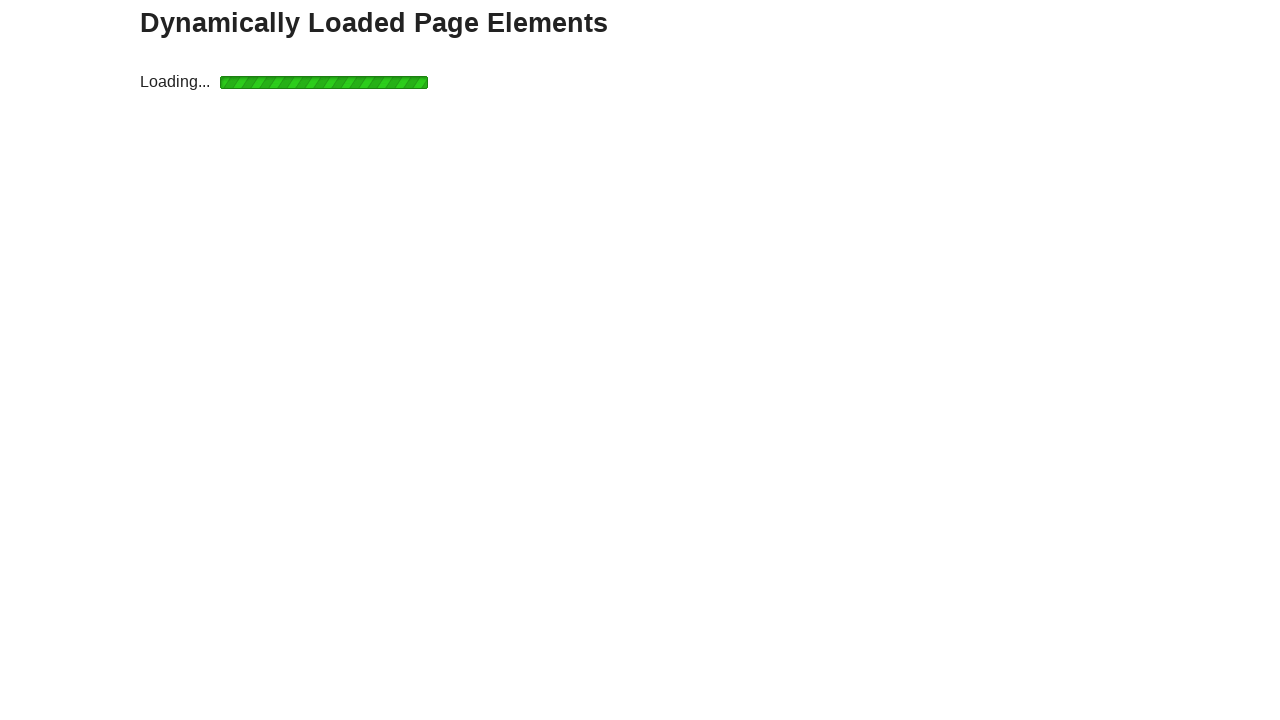

Loading icon disappeared, indicating content has finished loading
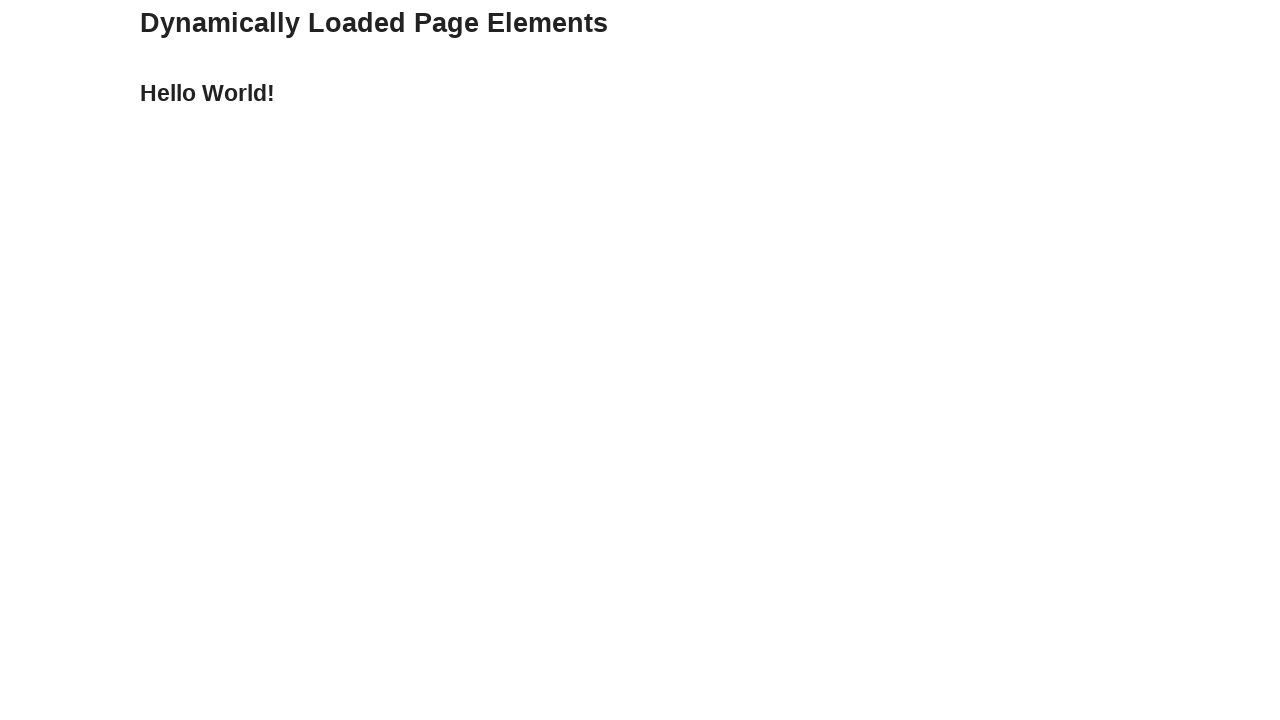

Verified that the result message displays 'Hello World!'
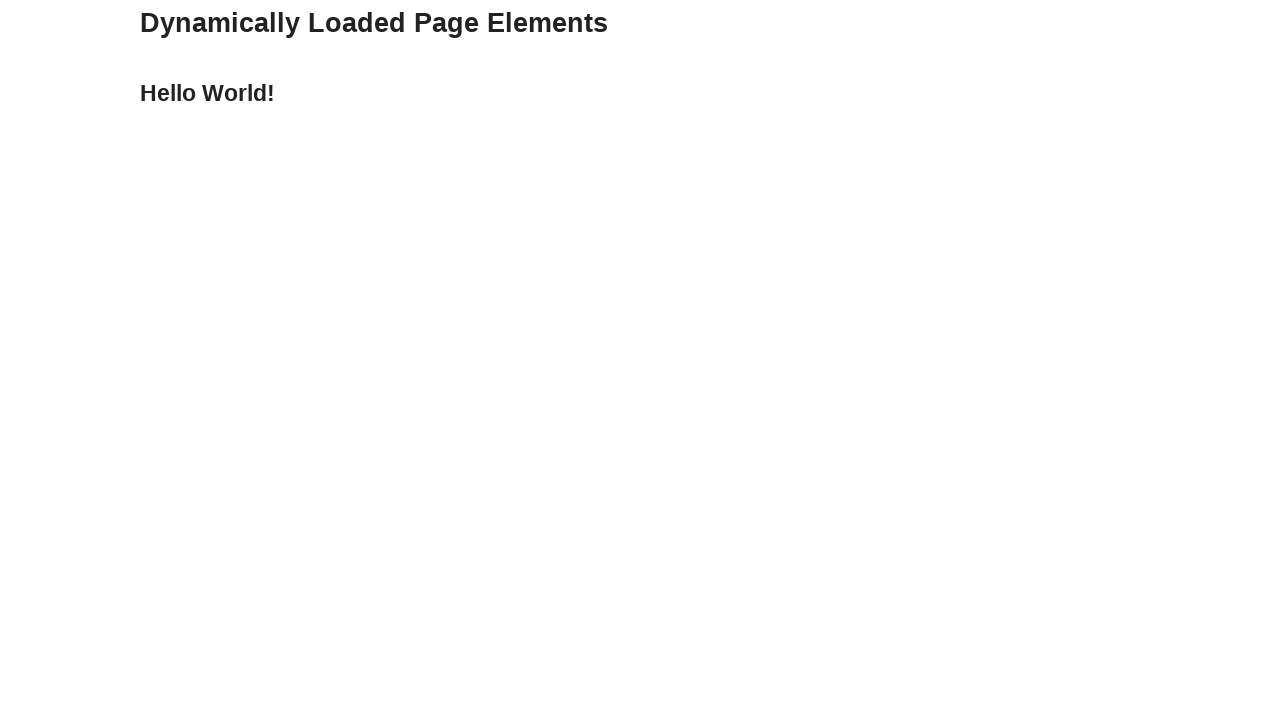

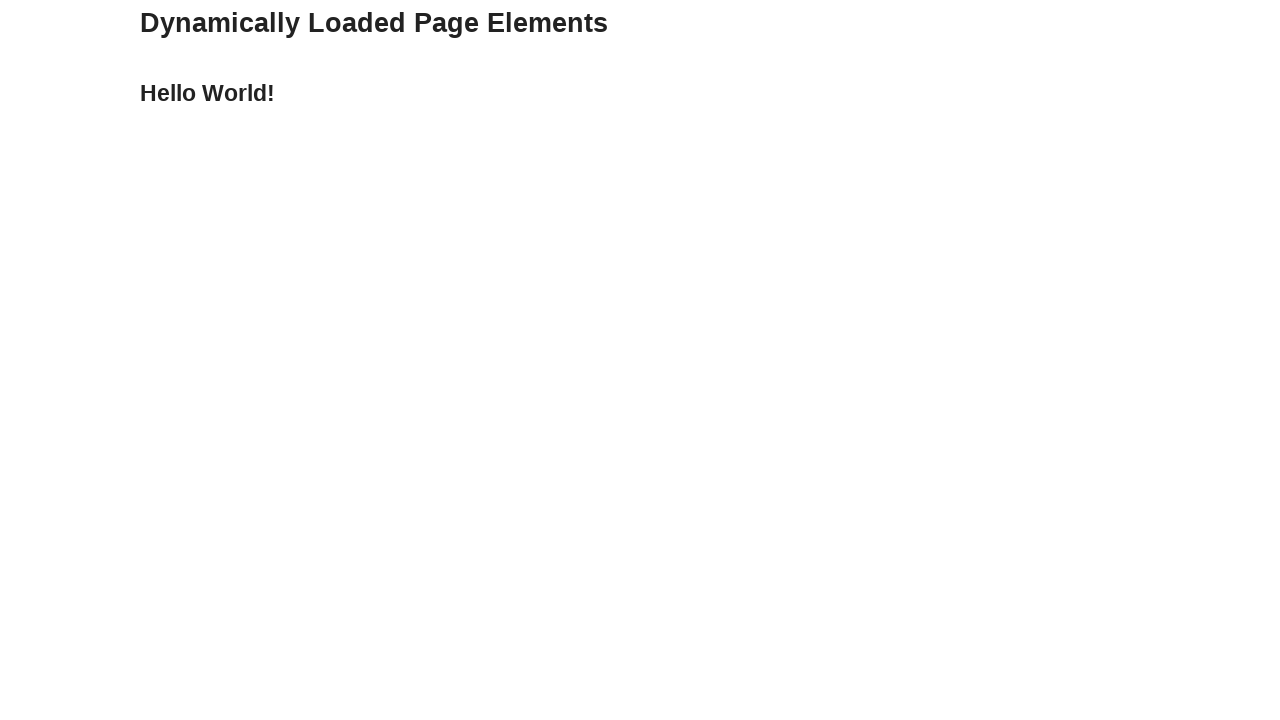